Tests an age submission form by entering a name and age, then clicking submit and verifying the result message appears

Starting URL: https://kristinek.github.io/site/examples/age

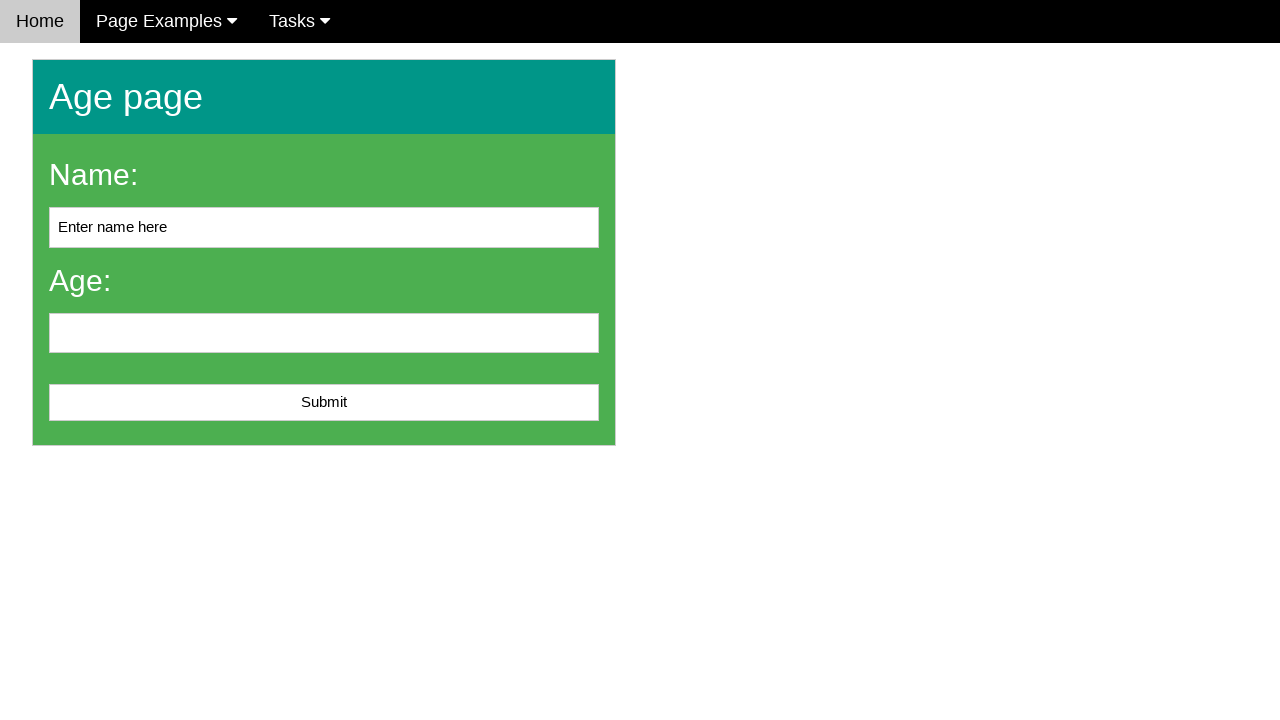

Filled name field with 'Jennifer Smith' on #name
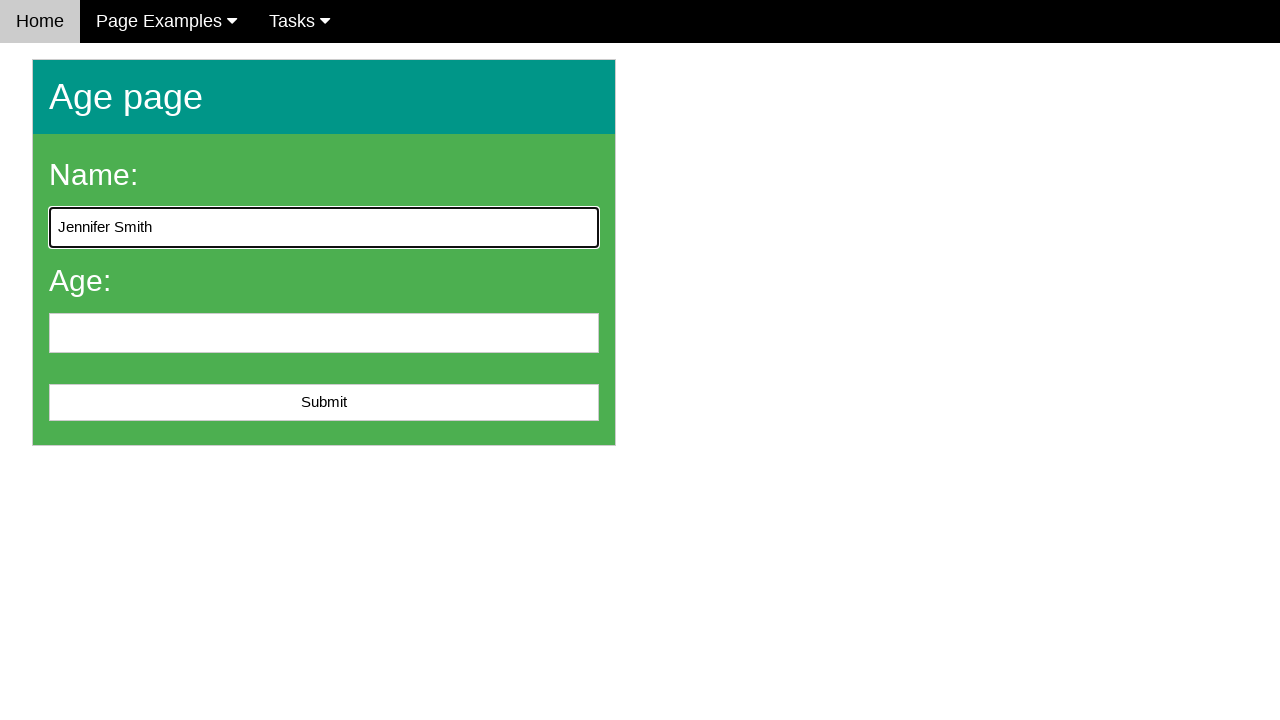

Filled age field with '28' on #age
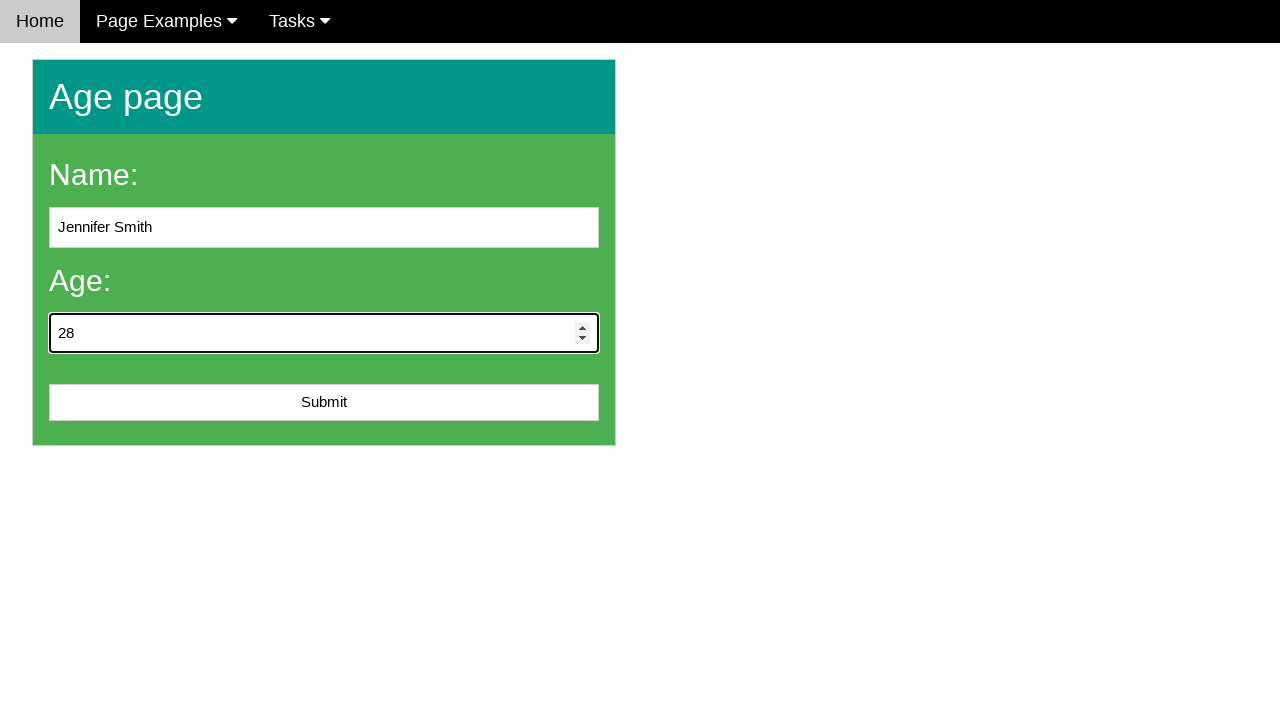

Clicked submit button to submit age form at (324, 403) on #submit
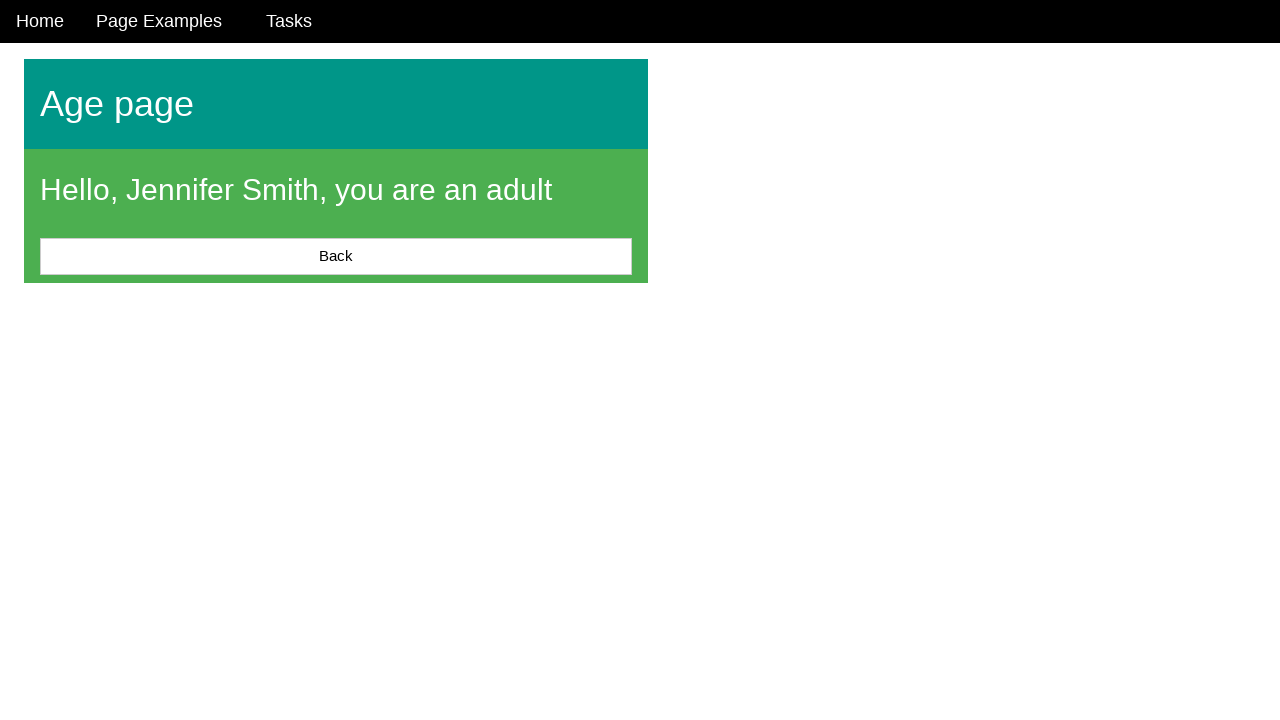

Result message appeared on page
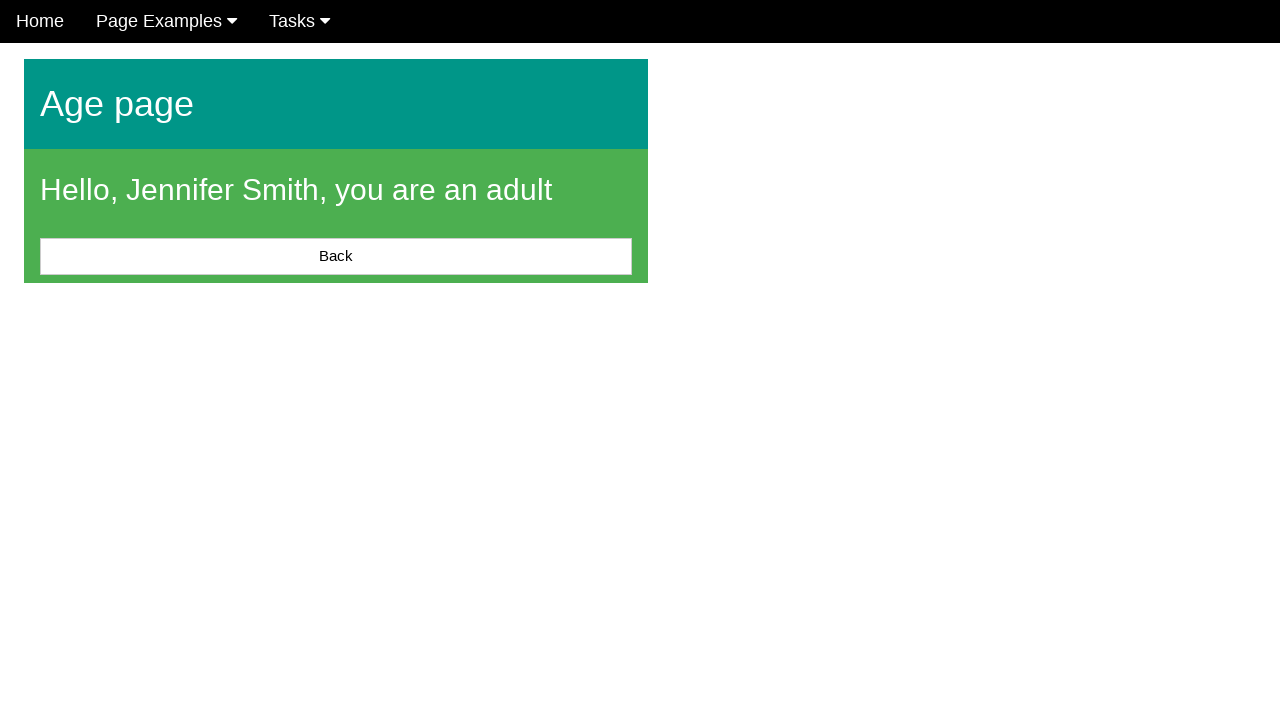

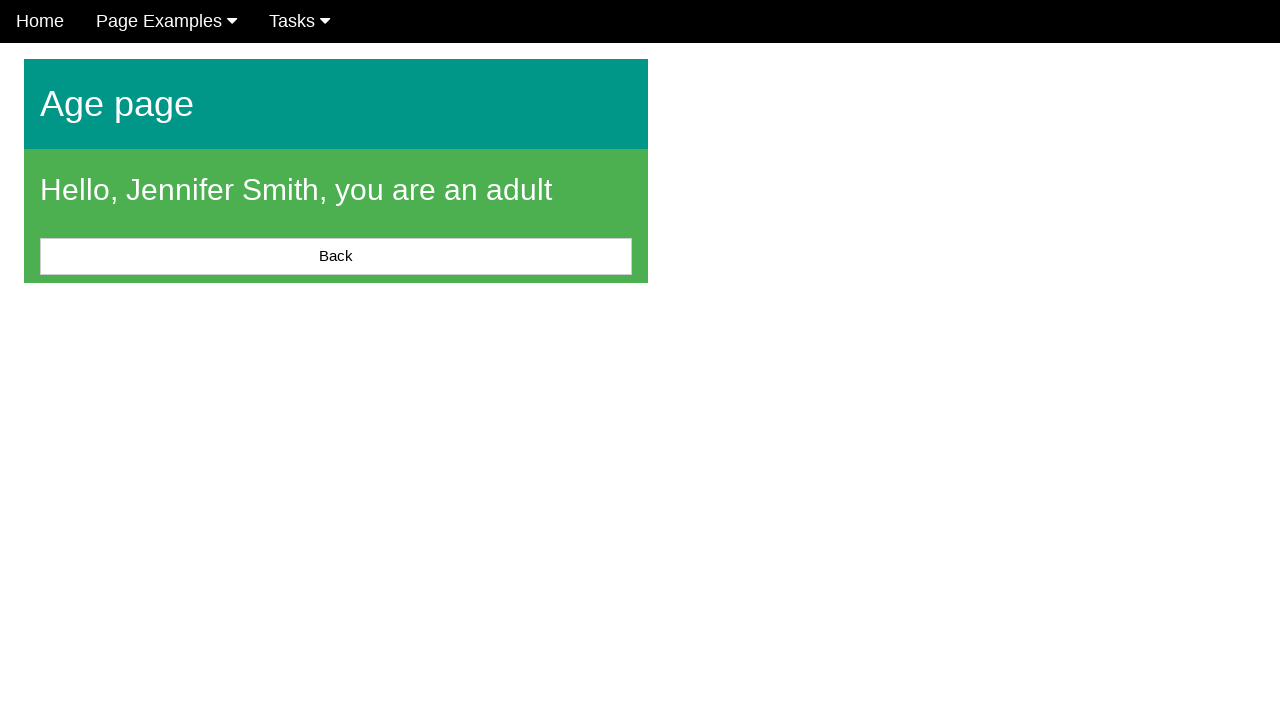